Tests alert handling functionality by triggering an alert button and accepting the alert dialog

Starting URL: https://demoqa.com/alerts

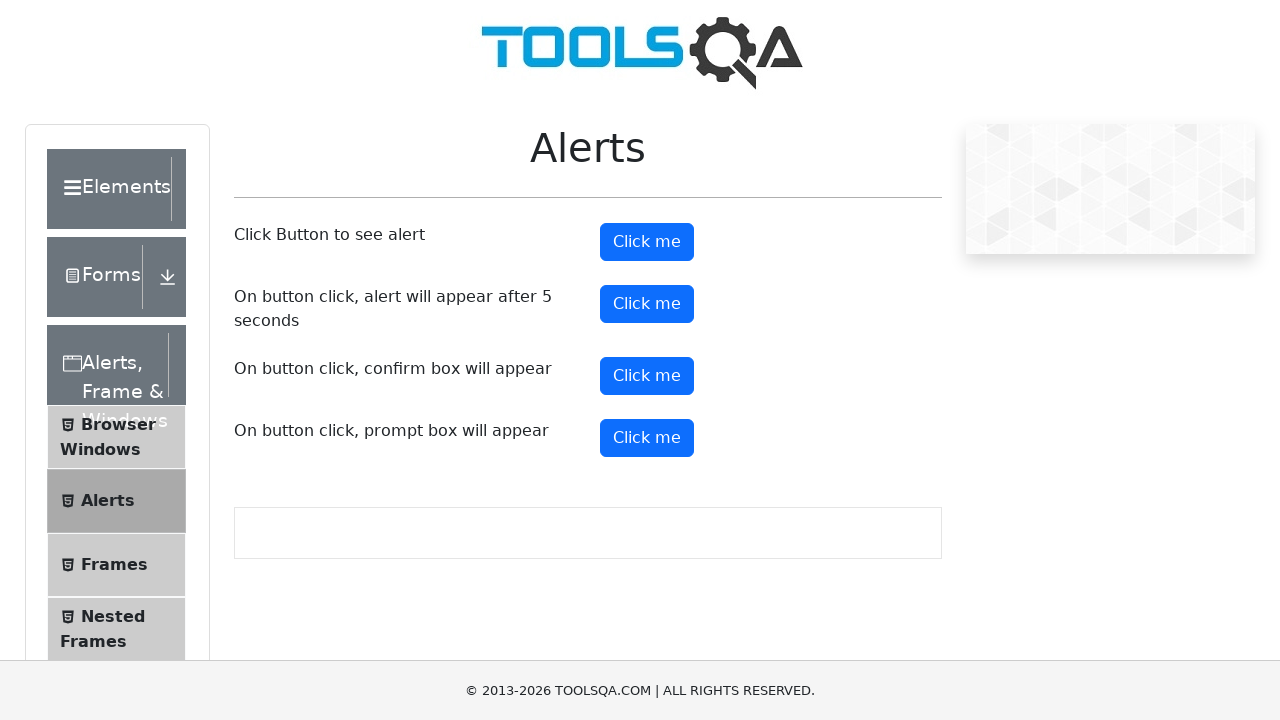

Clicked alert button to trigger alert dialog at (647, 242) on button#alertButton
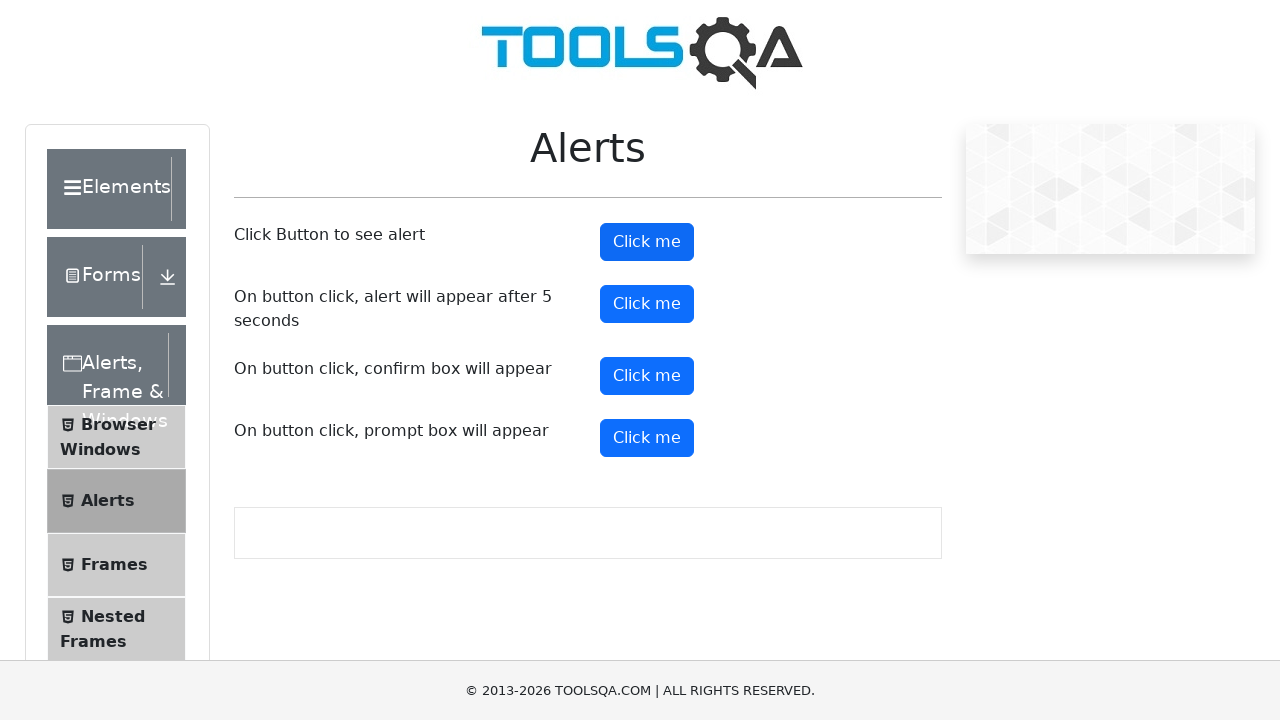

Set up dialog handler to accept alert
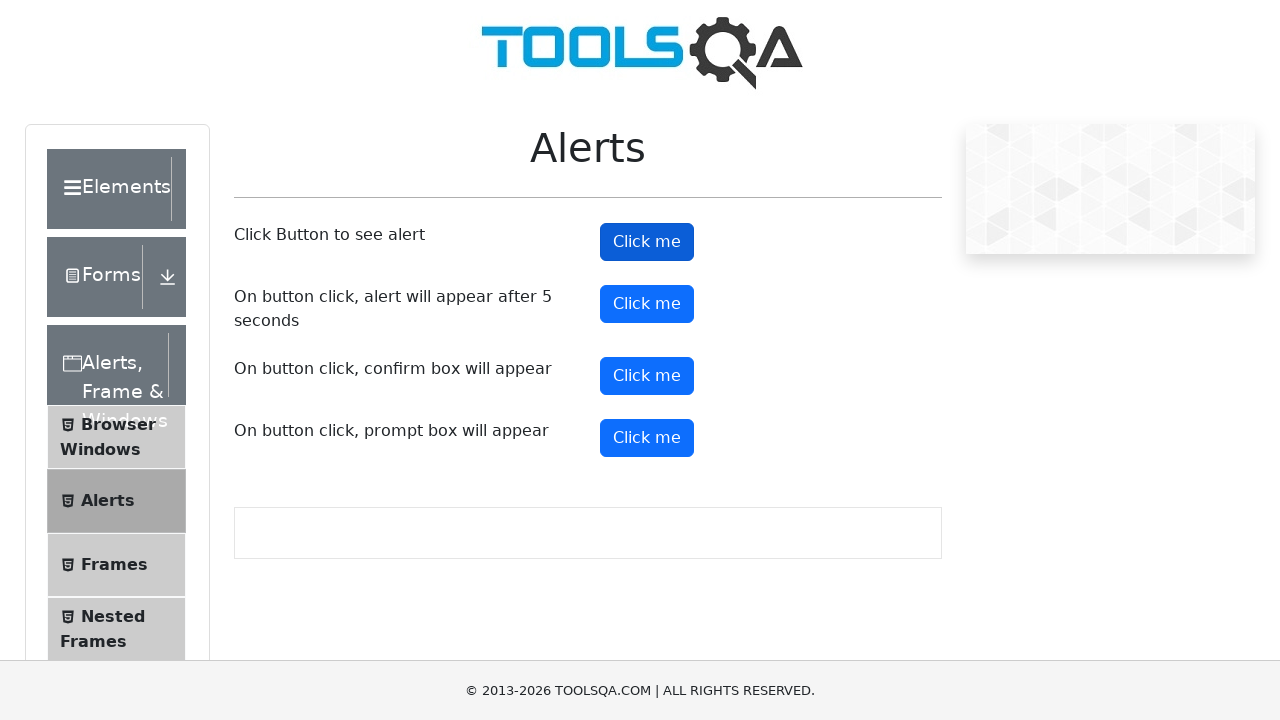

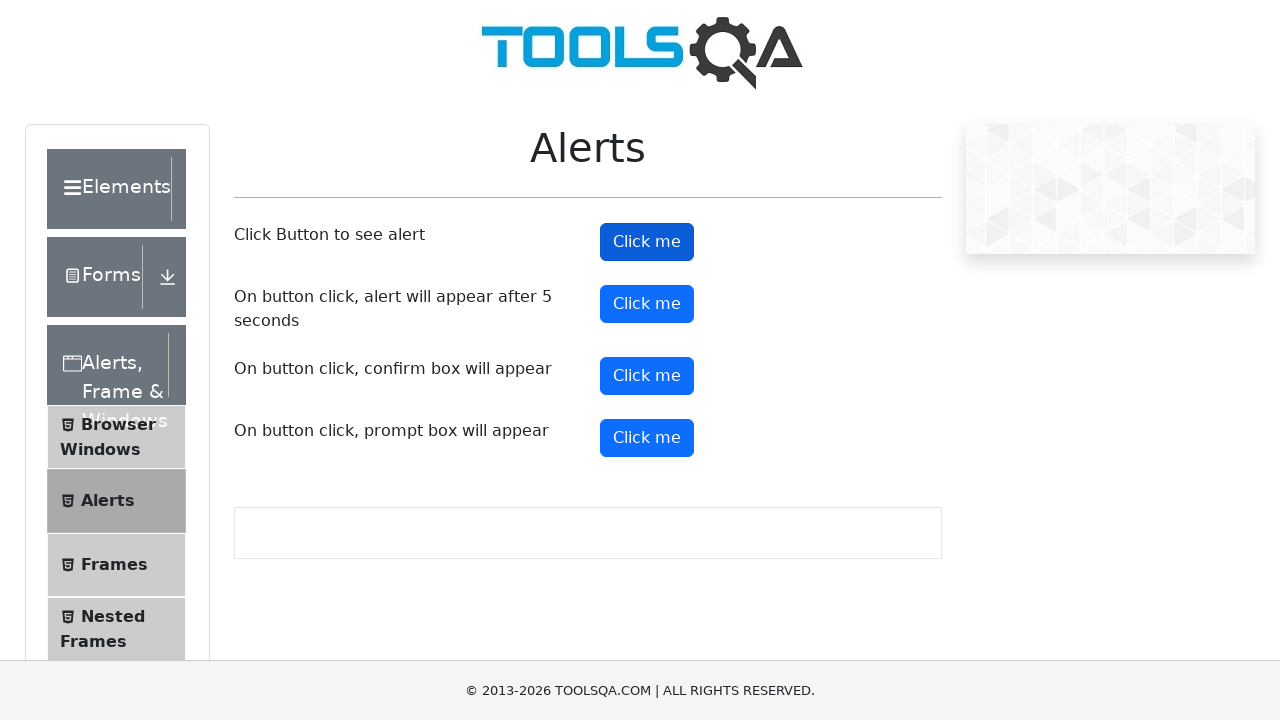